Tests various UI controls on a practice login page including dropdown selection, radio button selection, checkbox interactions, and verifying element attributes

Starting URL: https://rahulshettyacademy.com/loginpagePractise/

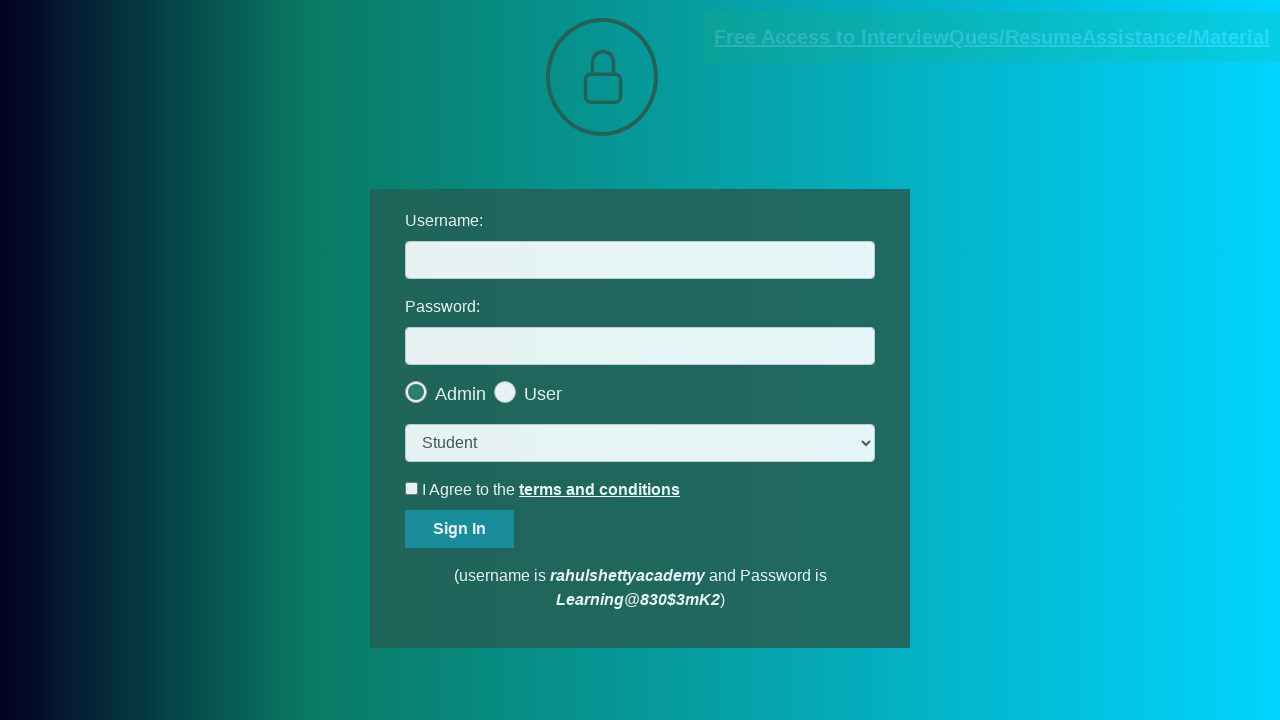

Waited for page to fully load
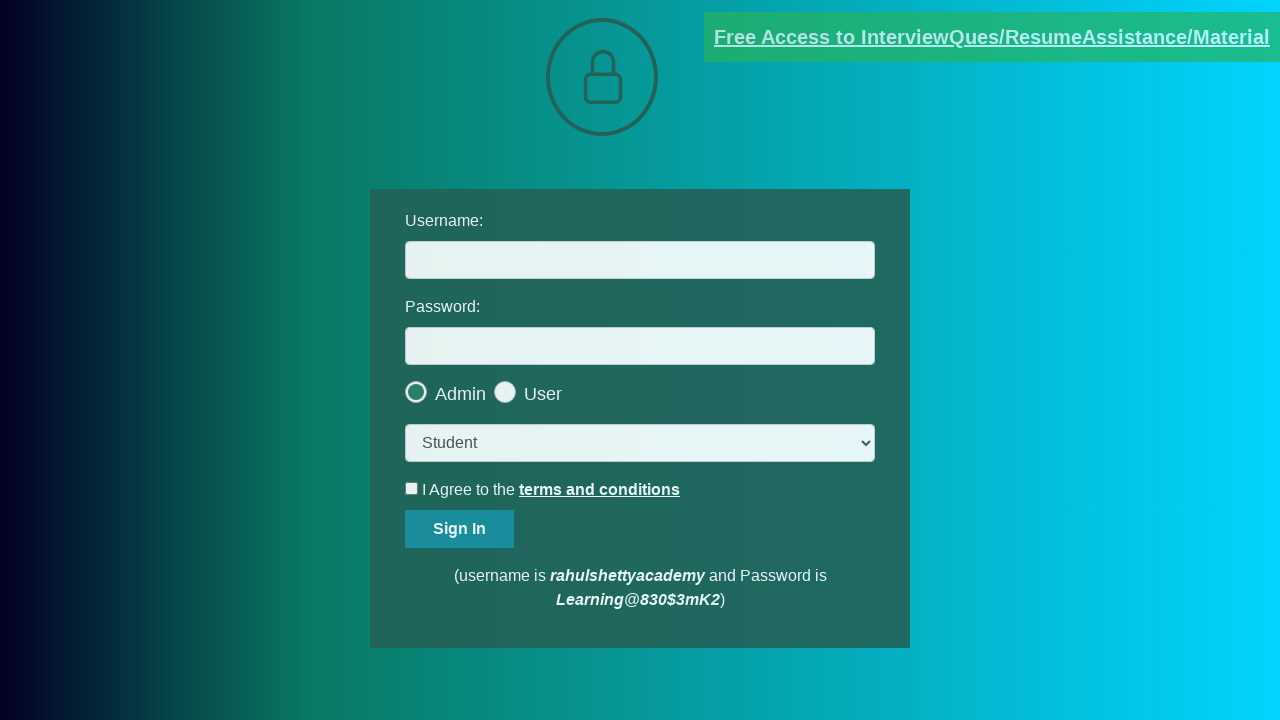

Selected 'consult' option from dropdown on select[class="form-control"]
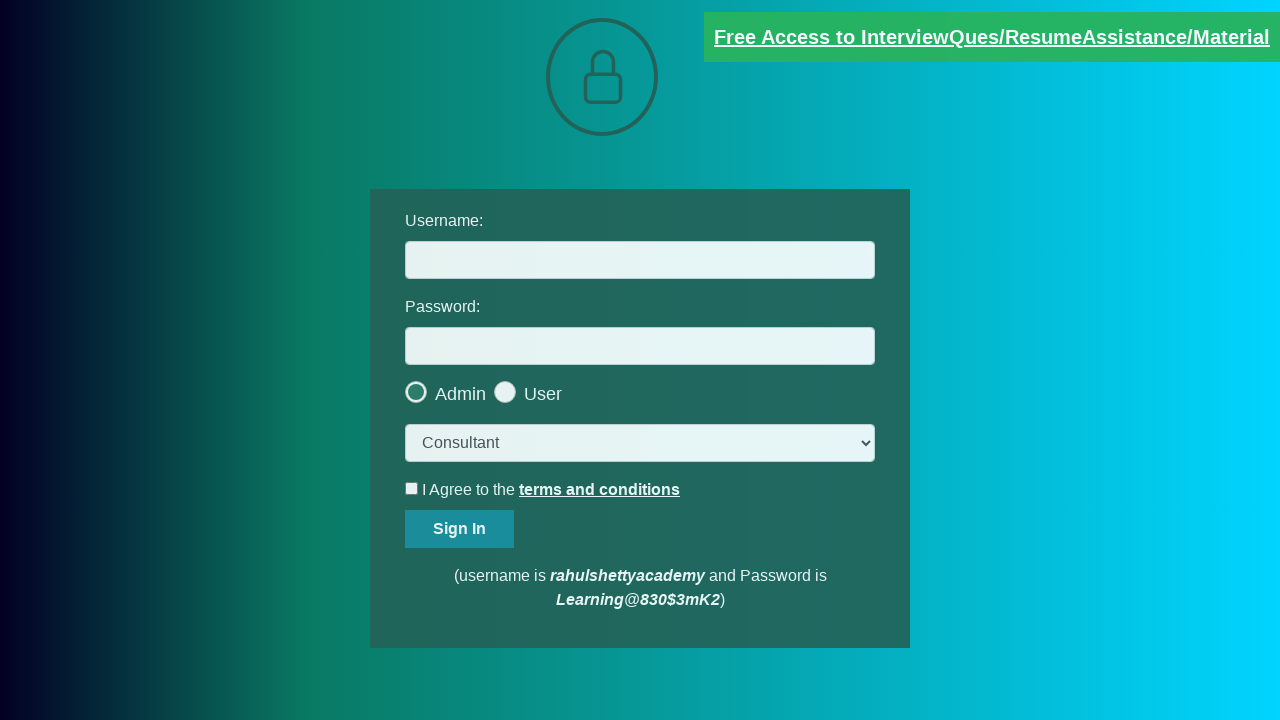

Selected the second radio button option at (543, 394) on label:nth-child(2) span:nth-child(1) >> nth=-1
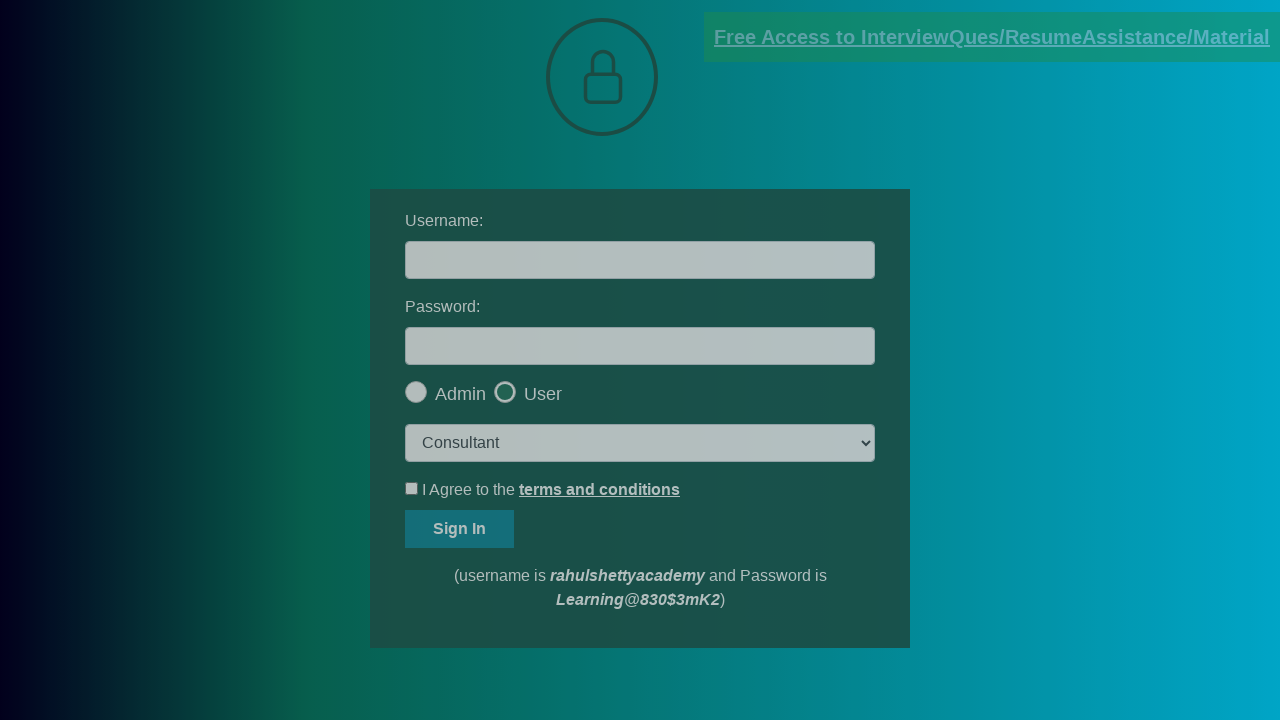

Clicked OK button on popup at (698, 144) on #okayBtn
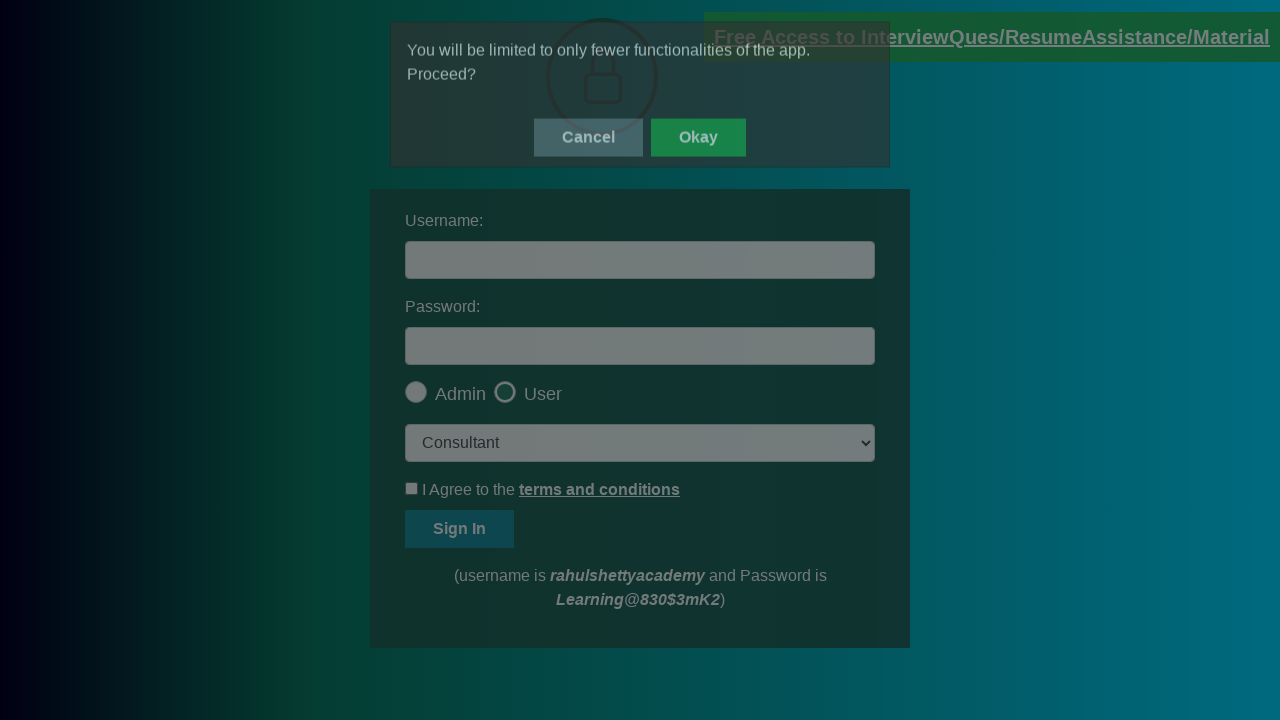

Checked the terms and conditions checkbox at (412, 488) on #terms
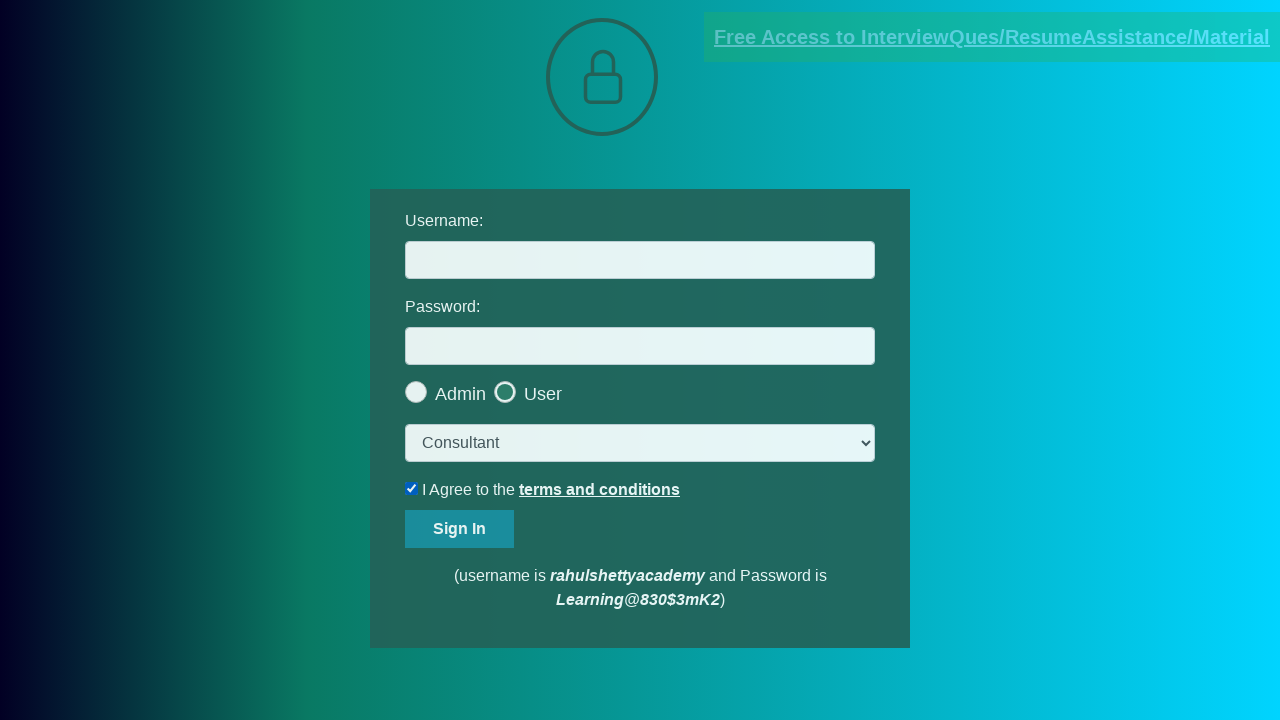

Verified blinking text element is present
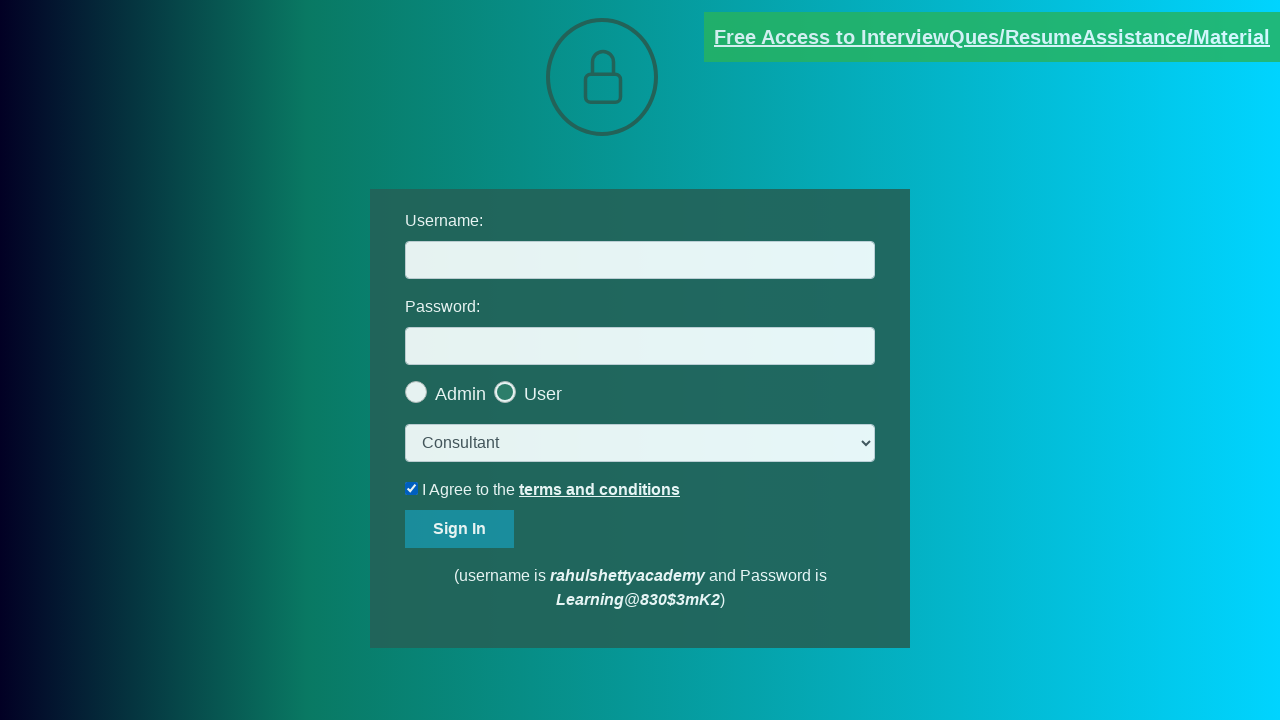

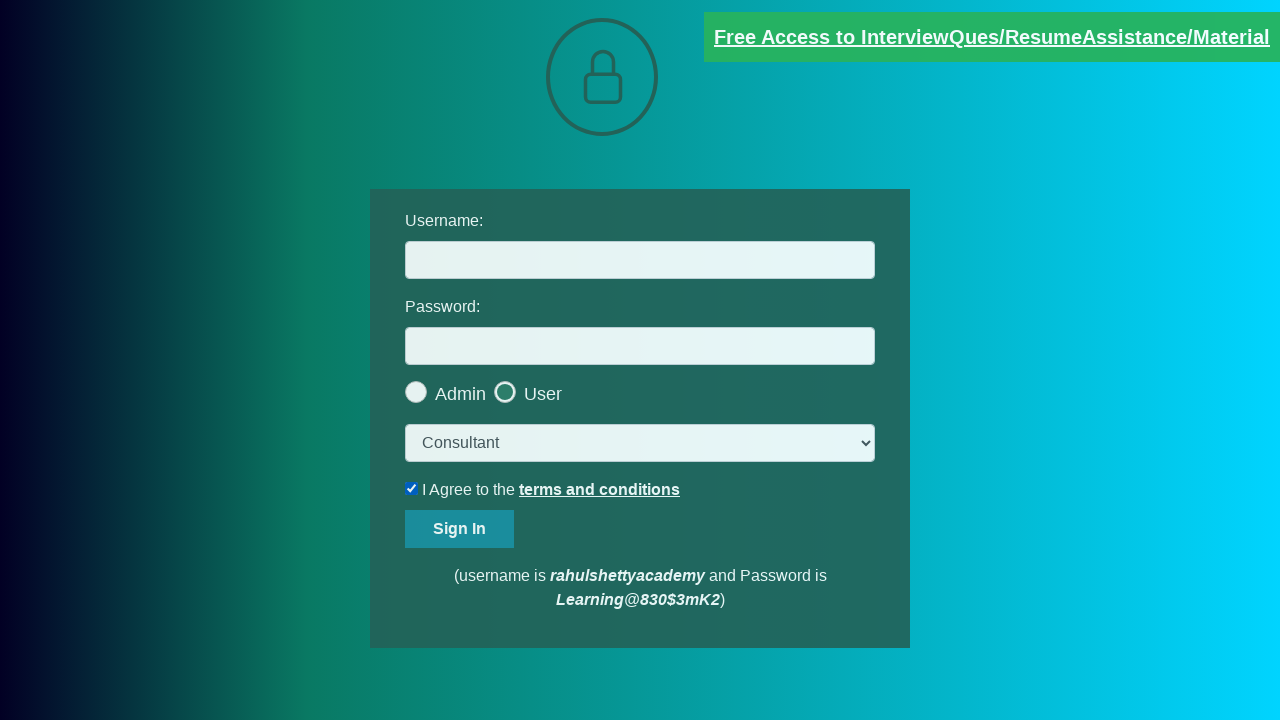